Tests infinite scroll functionality by scrolling to bottom multiple times and verifying new content loads dynamically.

Starting URL: https://the-internet.herokuapp.com/infinite_scroll

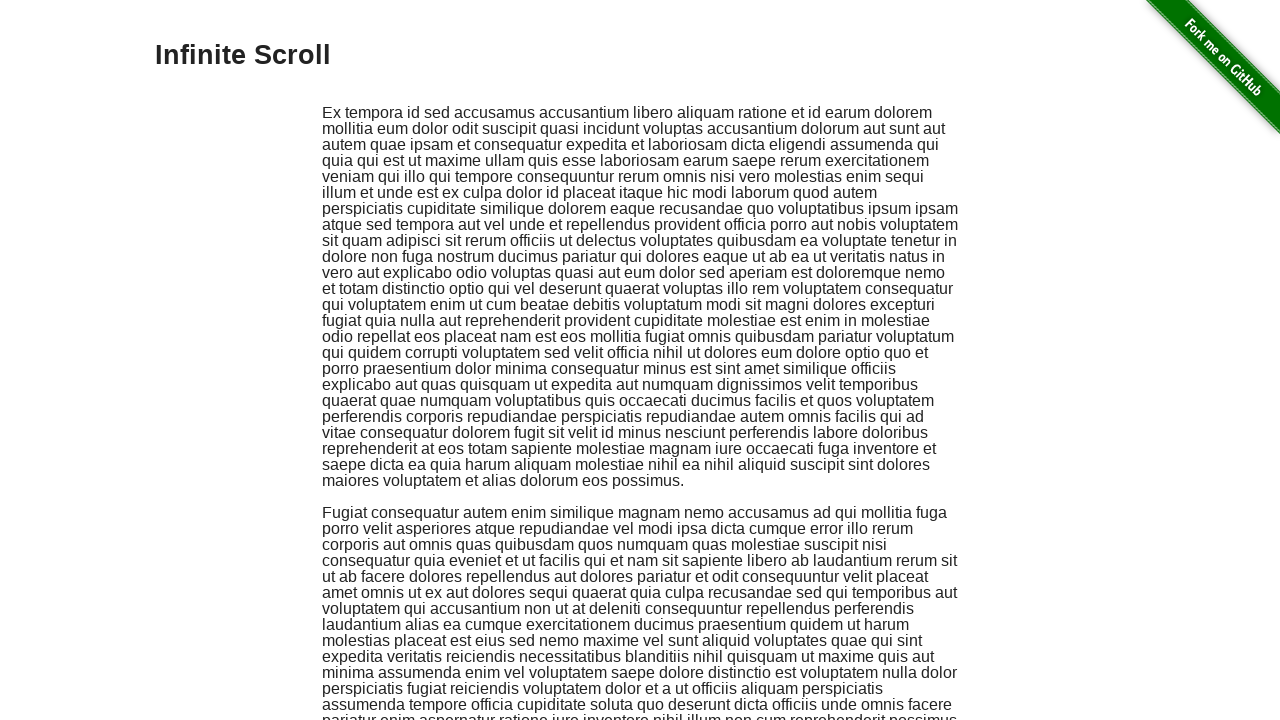

Retrieved initial page scroll height
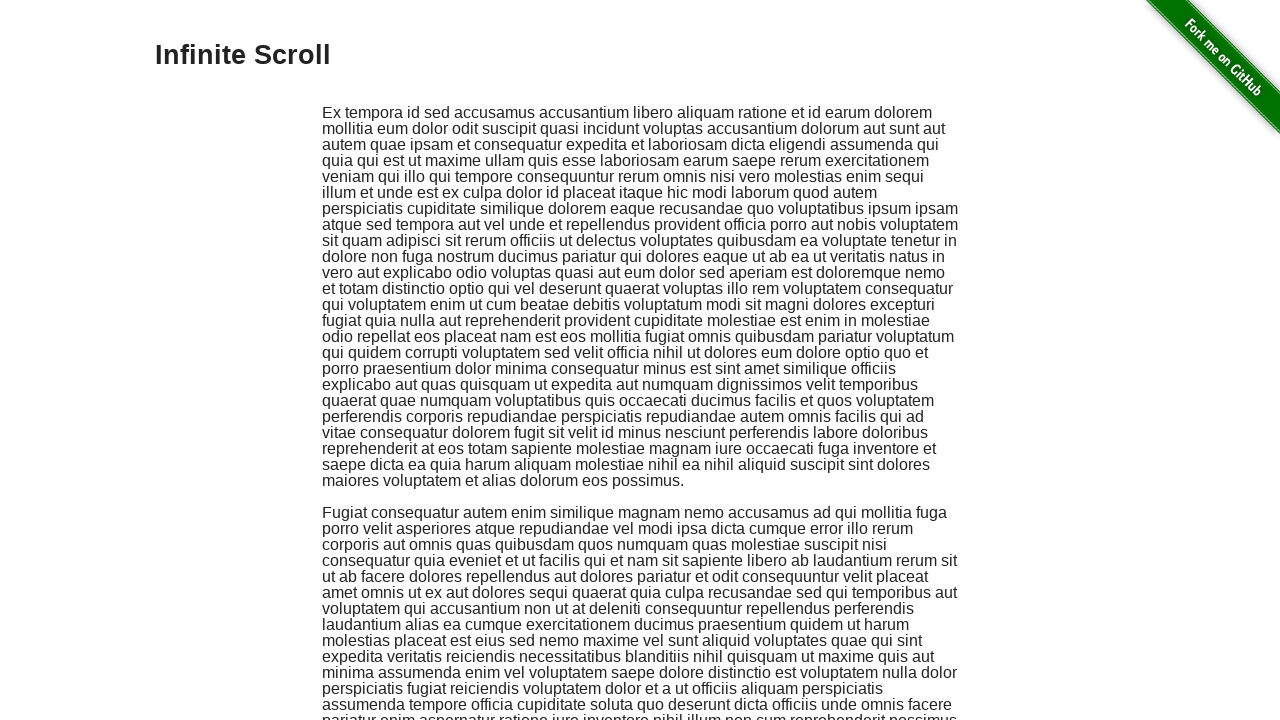

Scrolled to bottom of page (iteration 1/3)
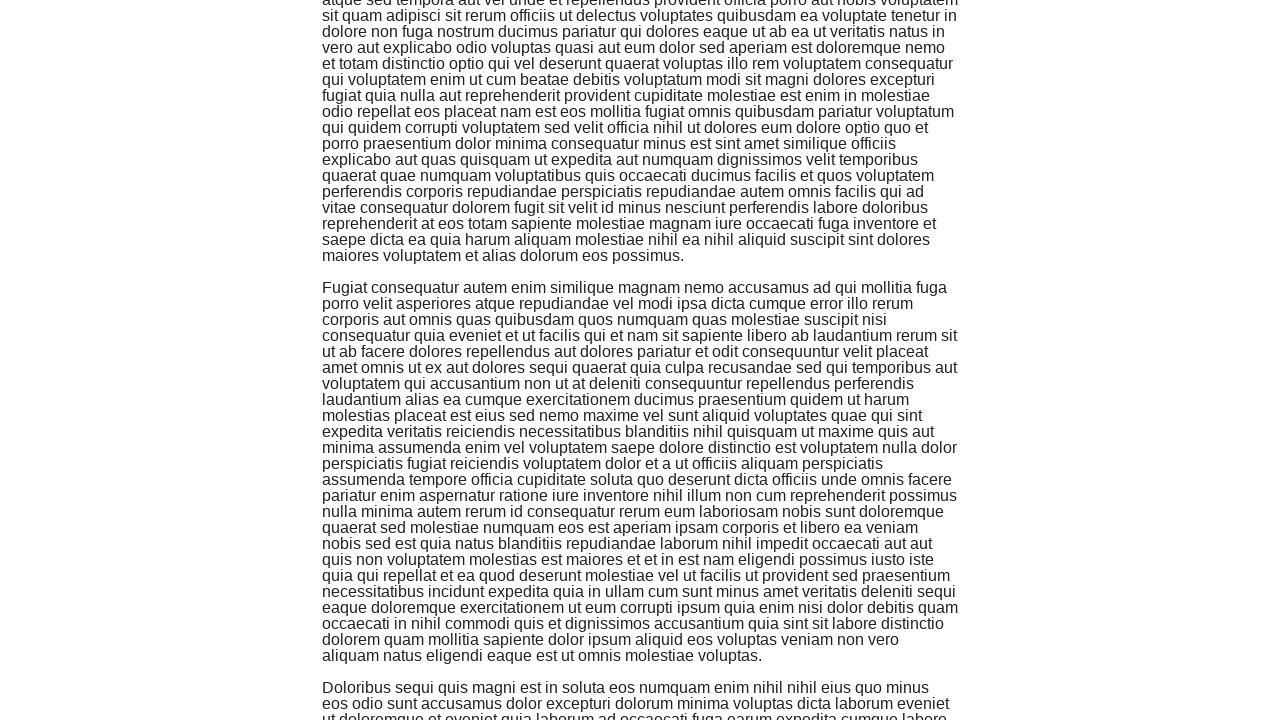

Waited for new content to load after scroll (iteration 1/3)
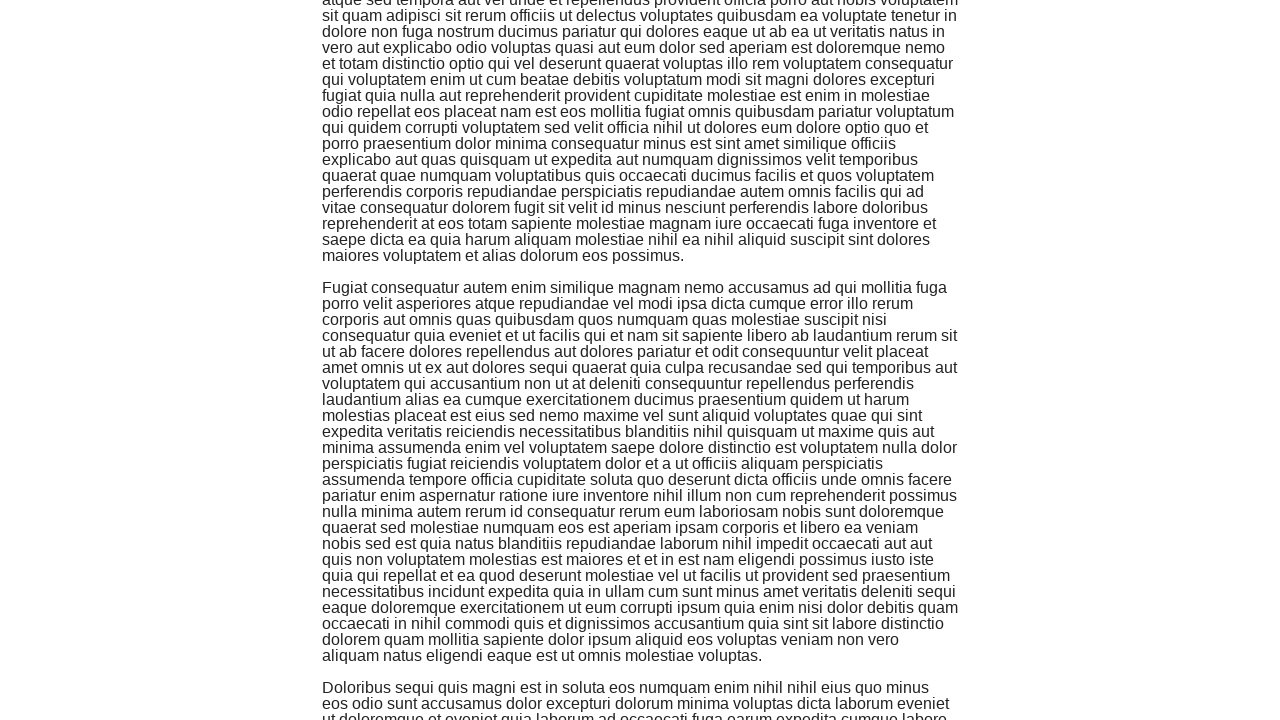

Updated scroll height tracking (iteration 1/3) - new height: 1329
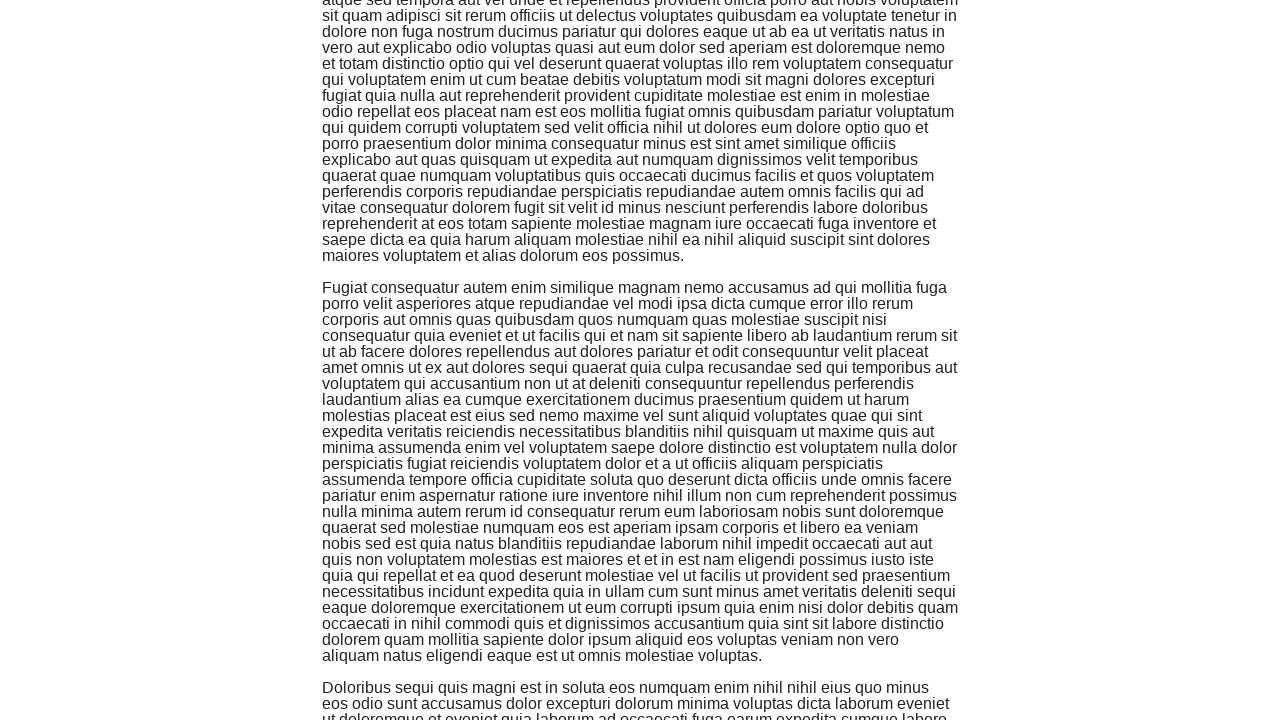

Scrolled to bottom of page (iteration 2/3)
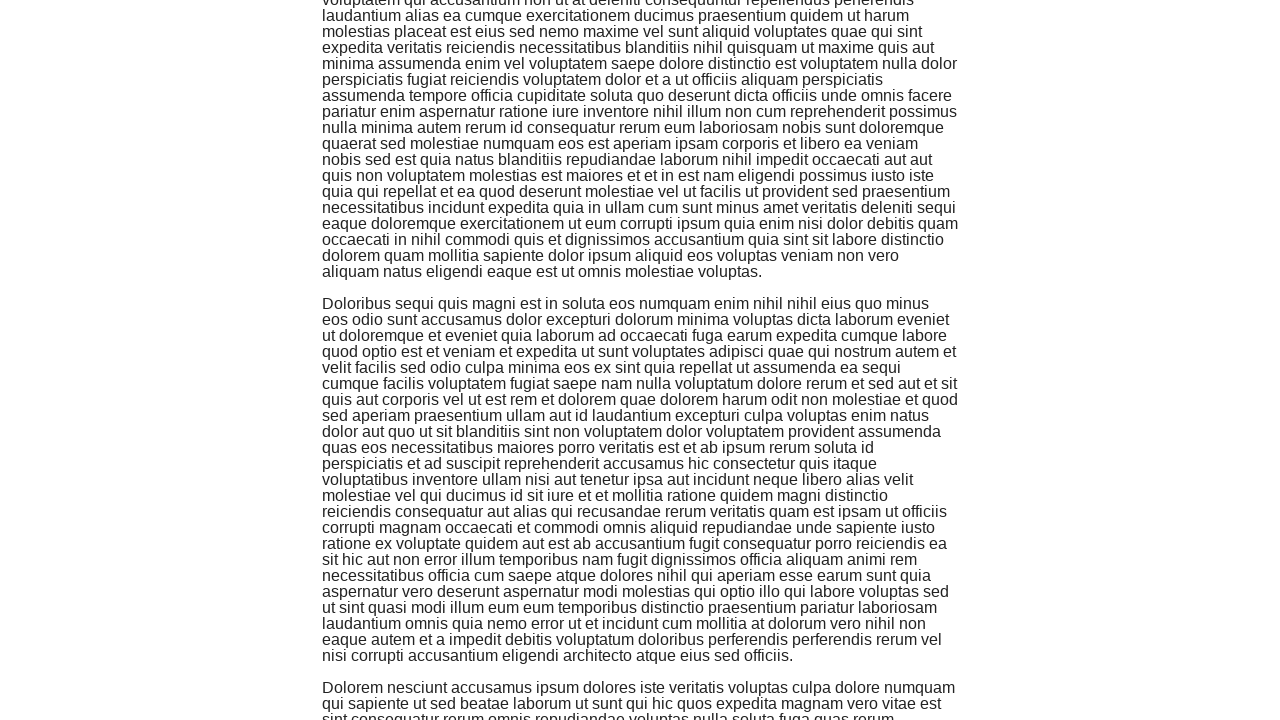

Waited for new content to load after scroll (iteration 2/3)
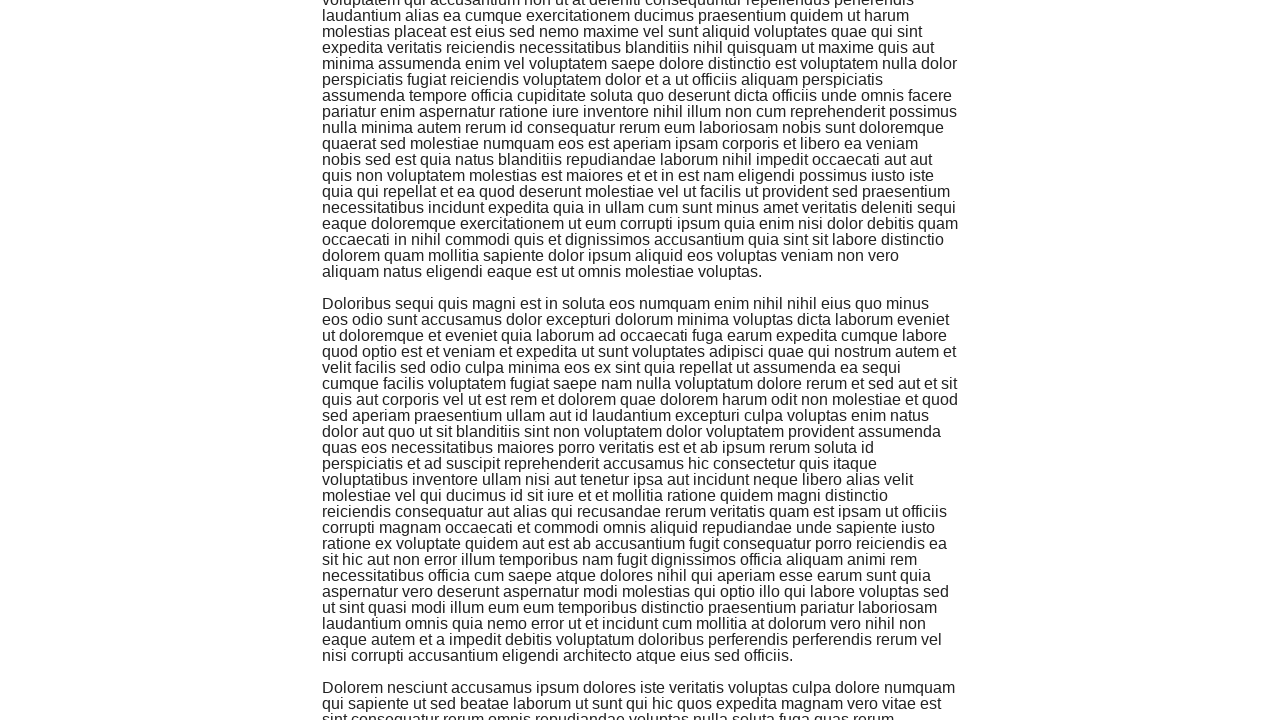

Updated scroll height tracking (iteration 2/3) - new height: 1729
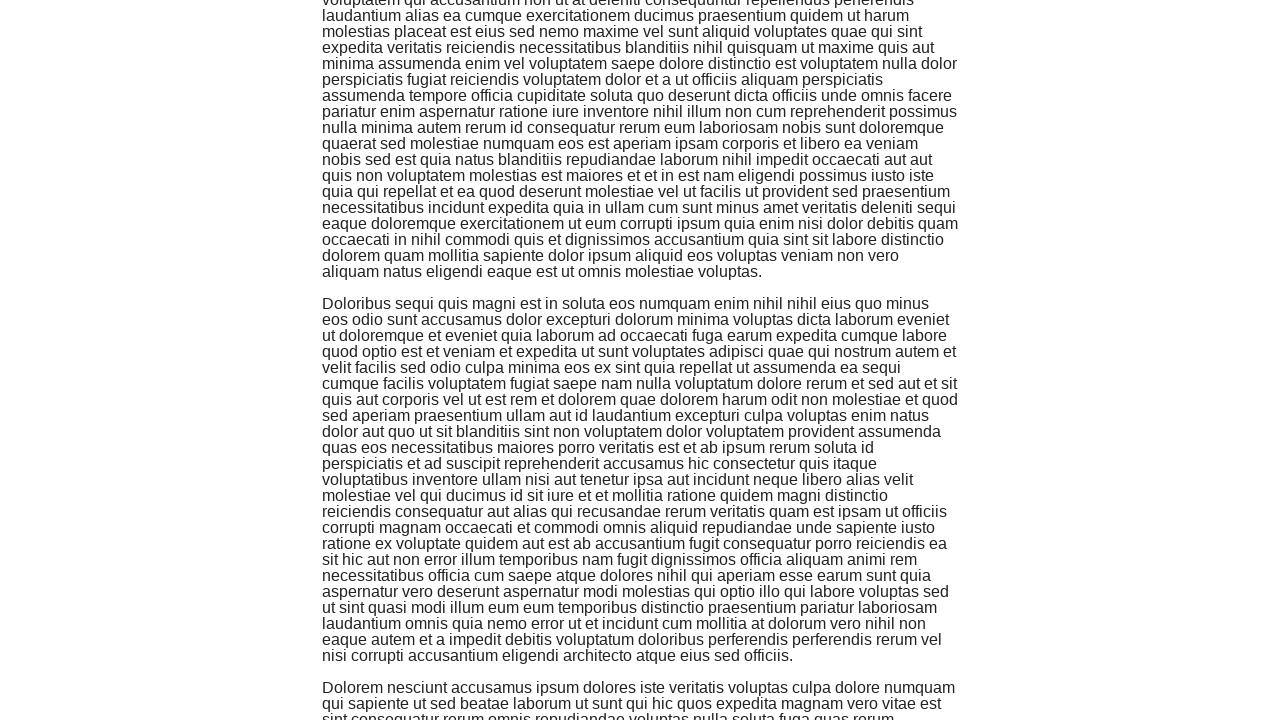

Scrolled to bottom of page (iteration 3/3)
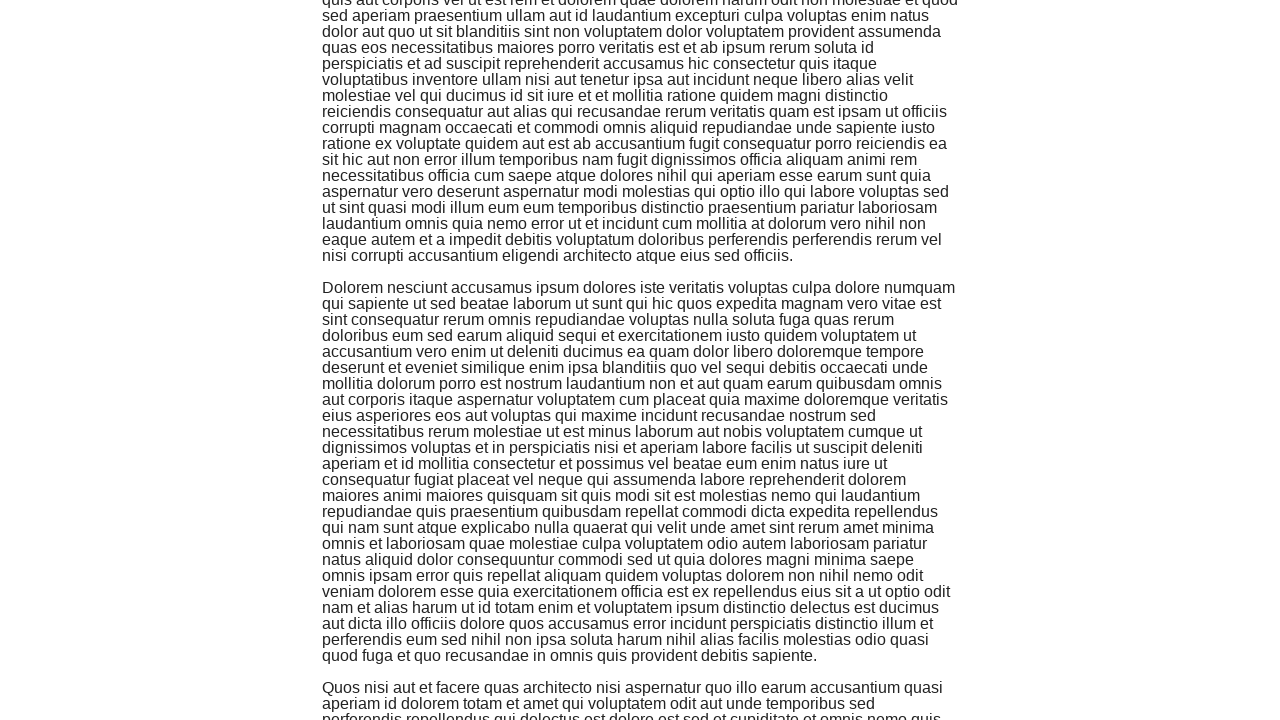

Waited for new content to load after scroll (iteration 3/3)
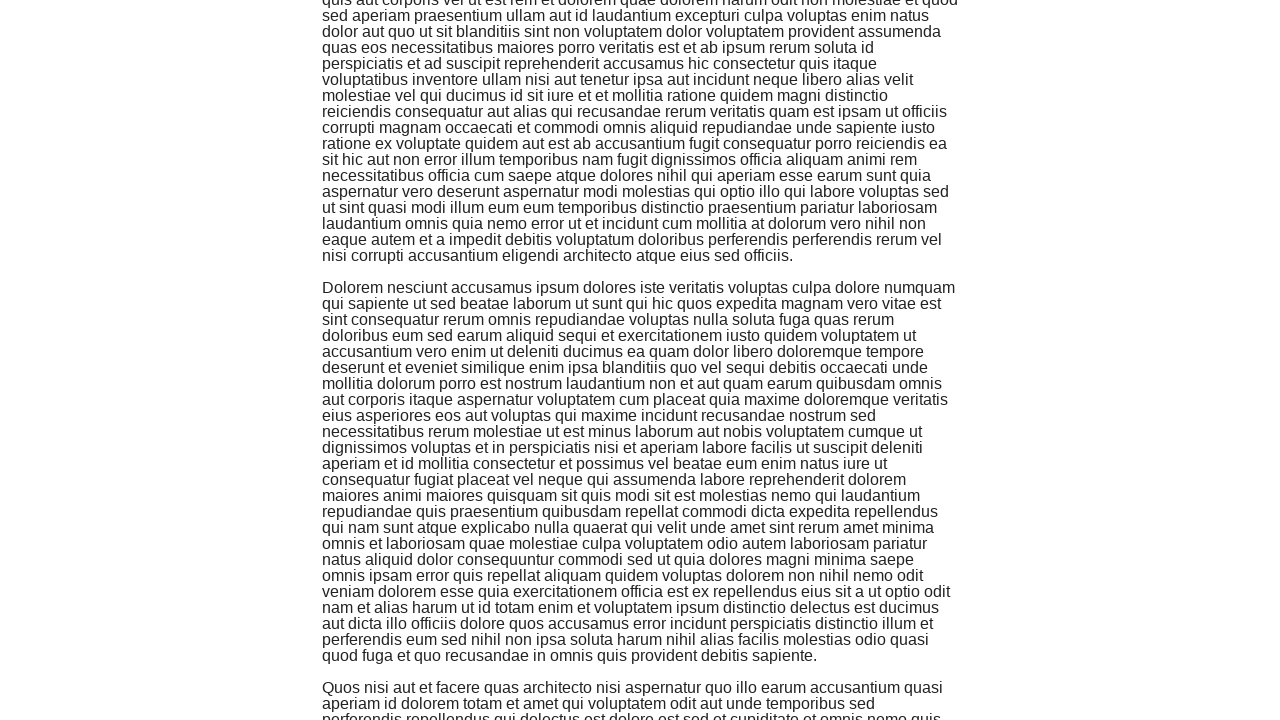

Updated scroll height tracking (iteration 3/3) - new height: 2145
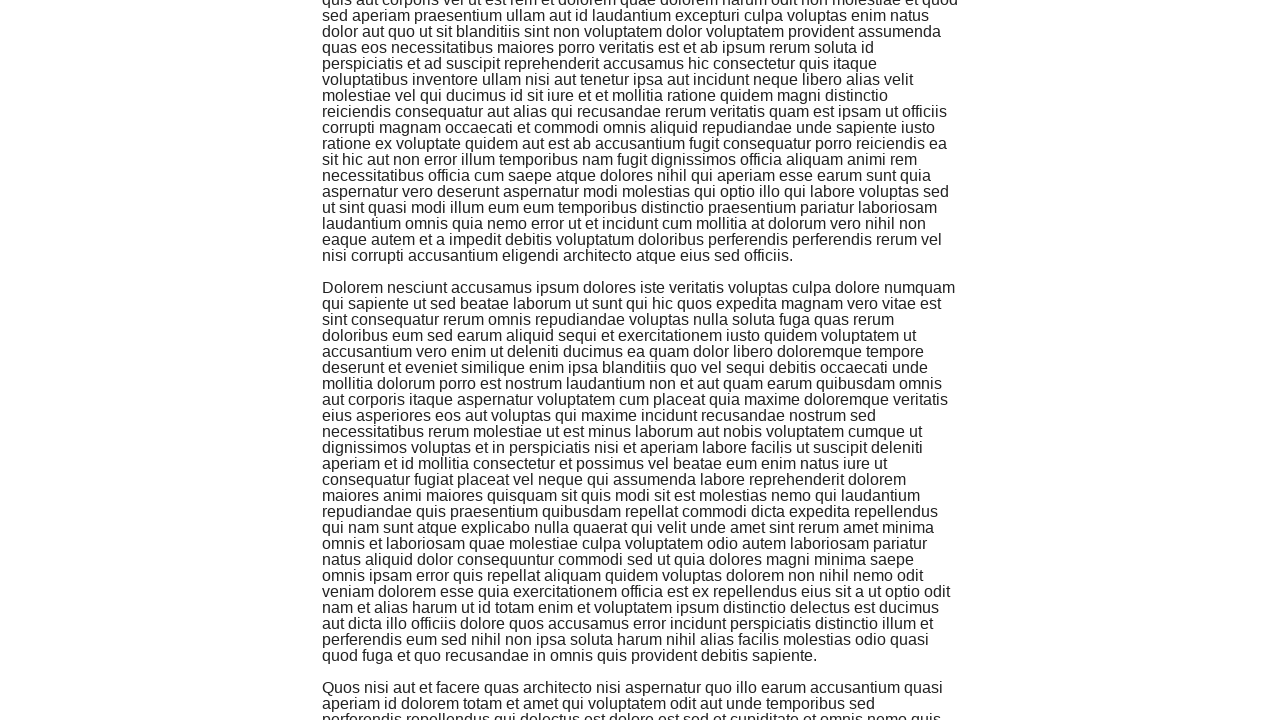

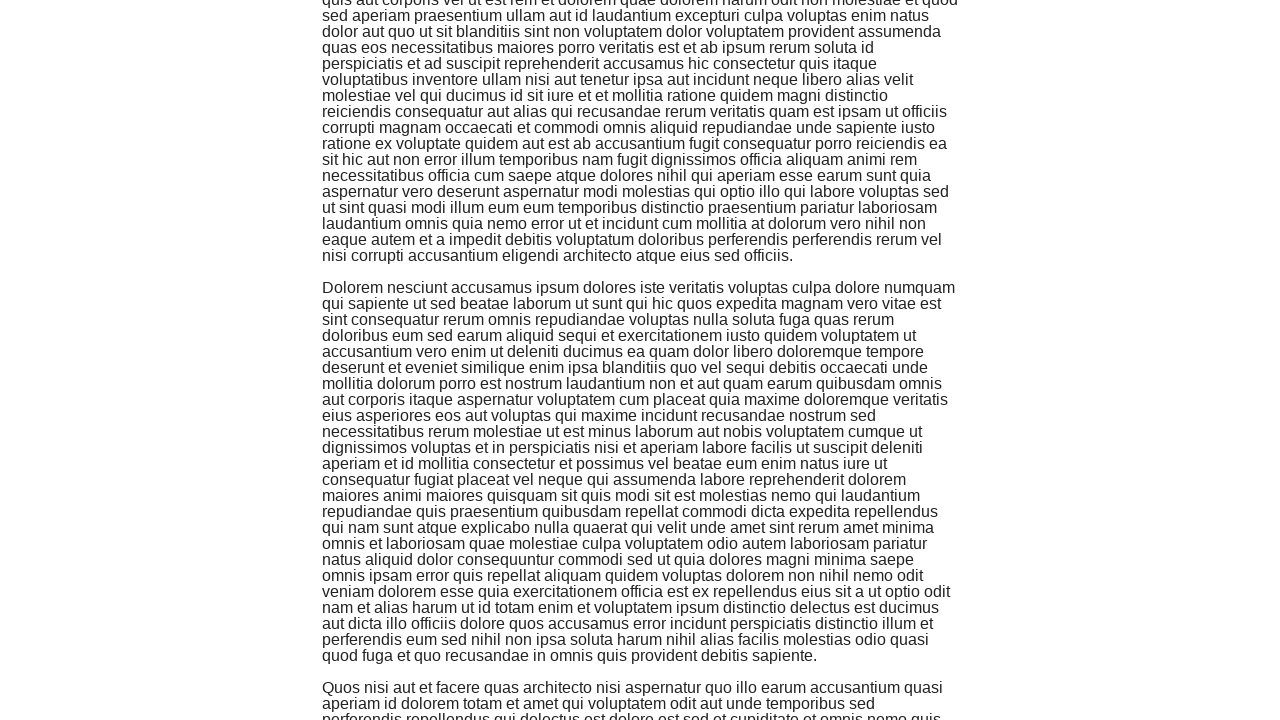